Tests the FDA Drug Shortages page by navigating to it and verifying the download button for current drug shortages is present and clickable.

Starting URL: https://dps.fda.gov/drugshortages

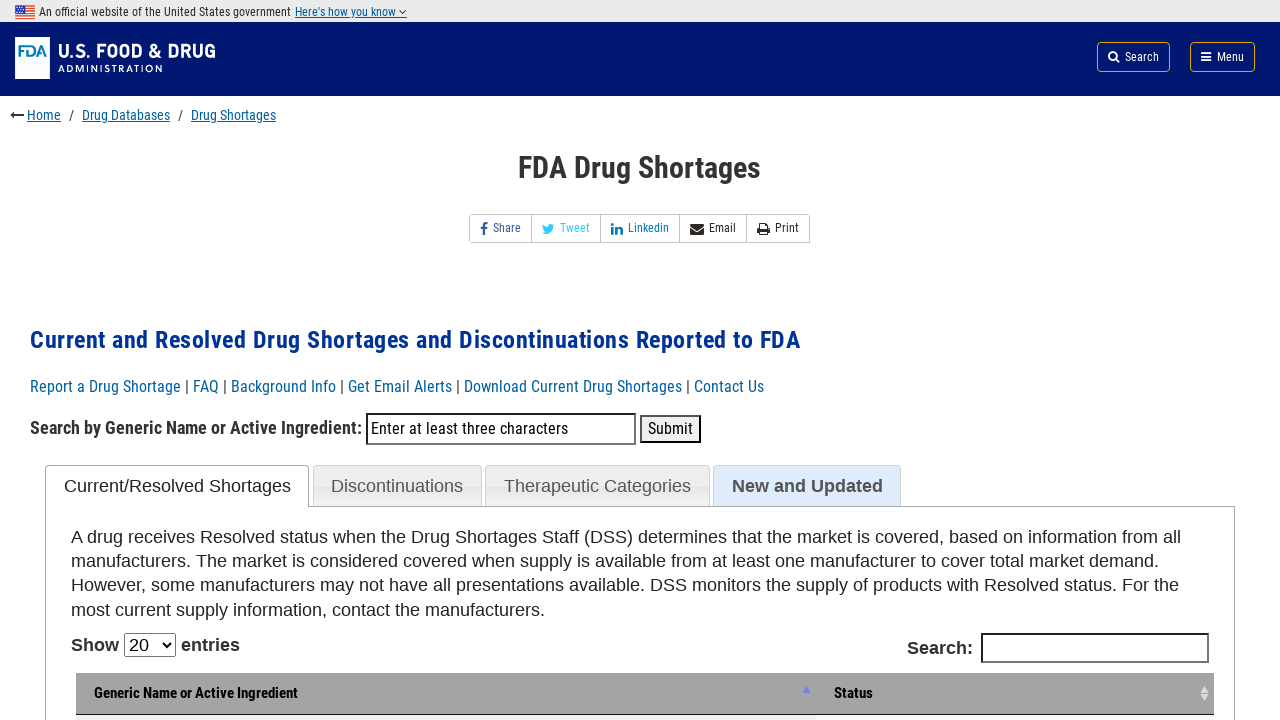

Waited for page to reach networkidle state
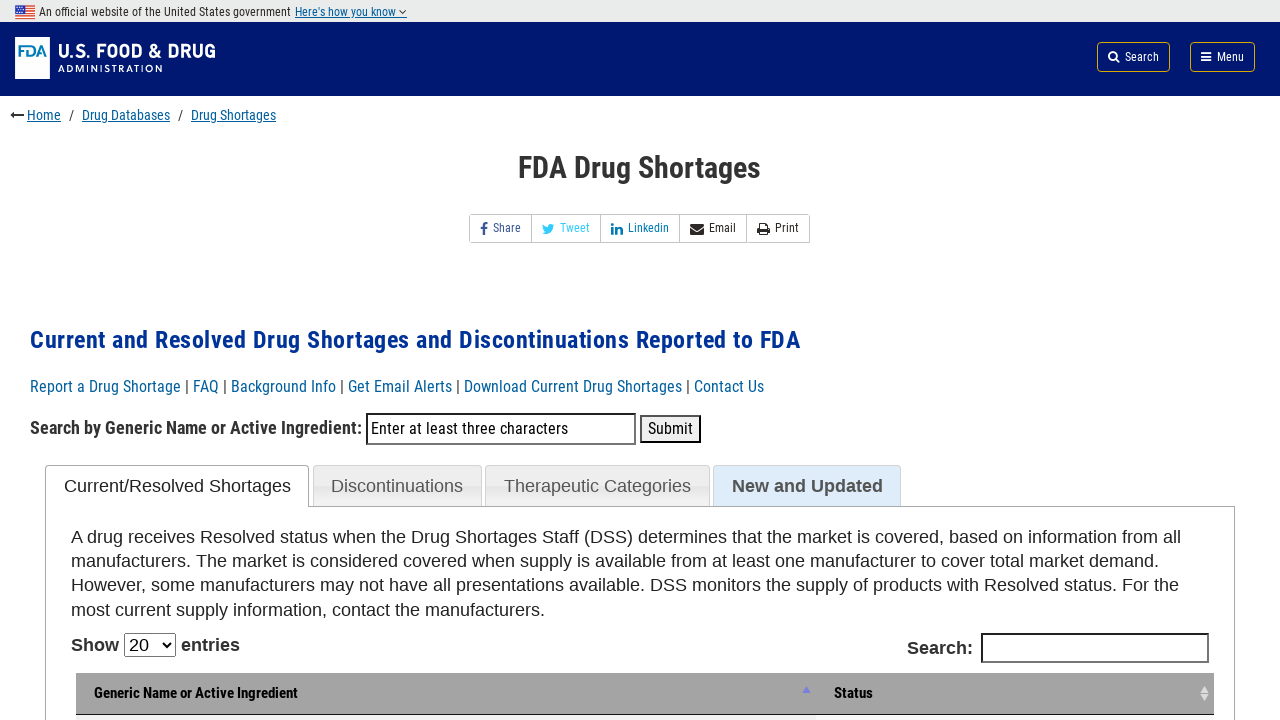

Located the 'Download Current Drug Shortages' button
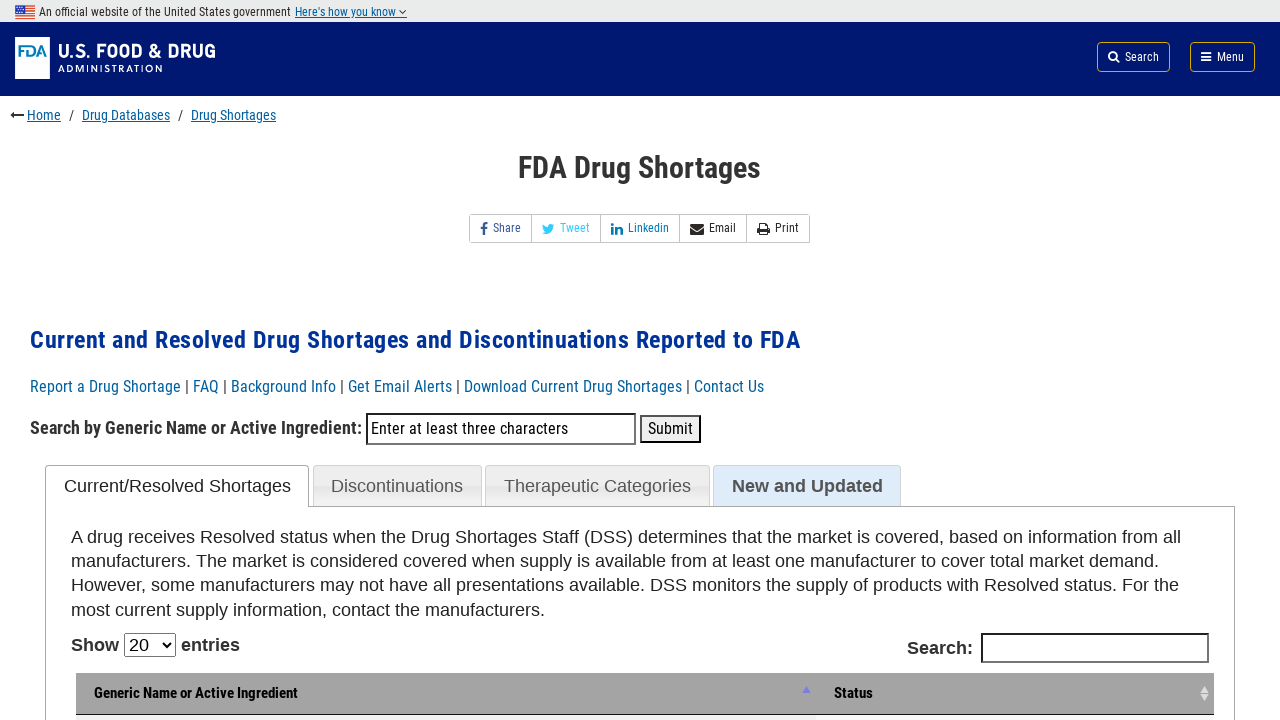

Verified that the download button is visible
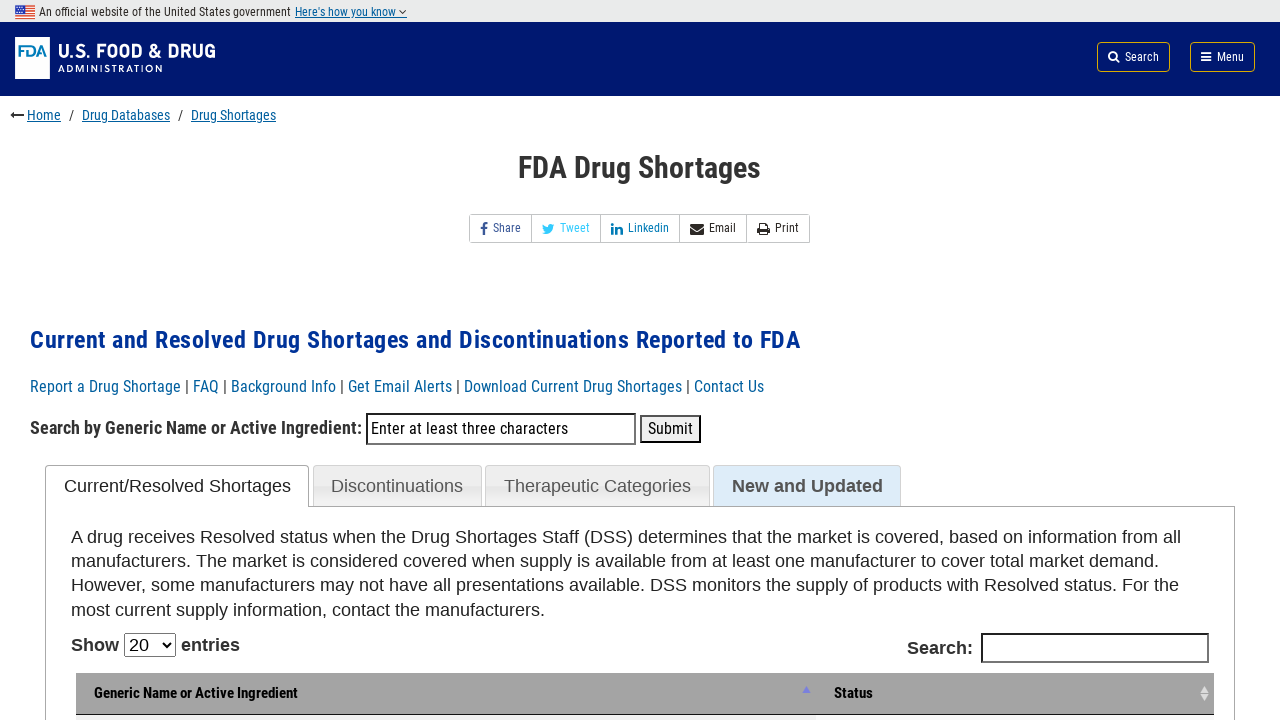

Clicked the download button to initiate download at (575, 386) on internal:role=link[name="Download Current Drug Shortages"i]
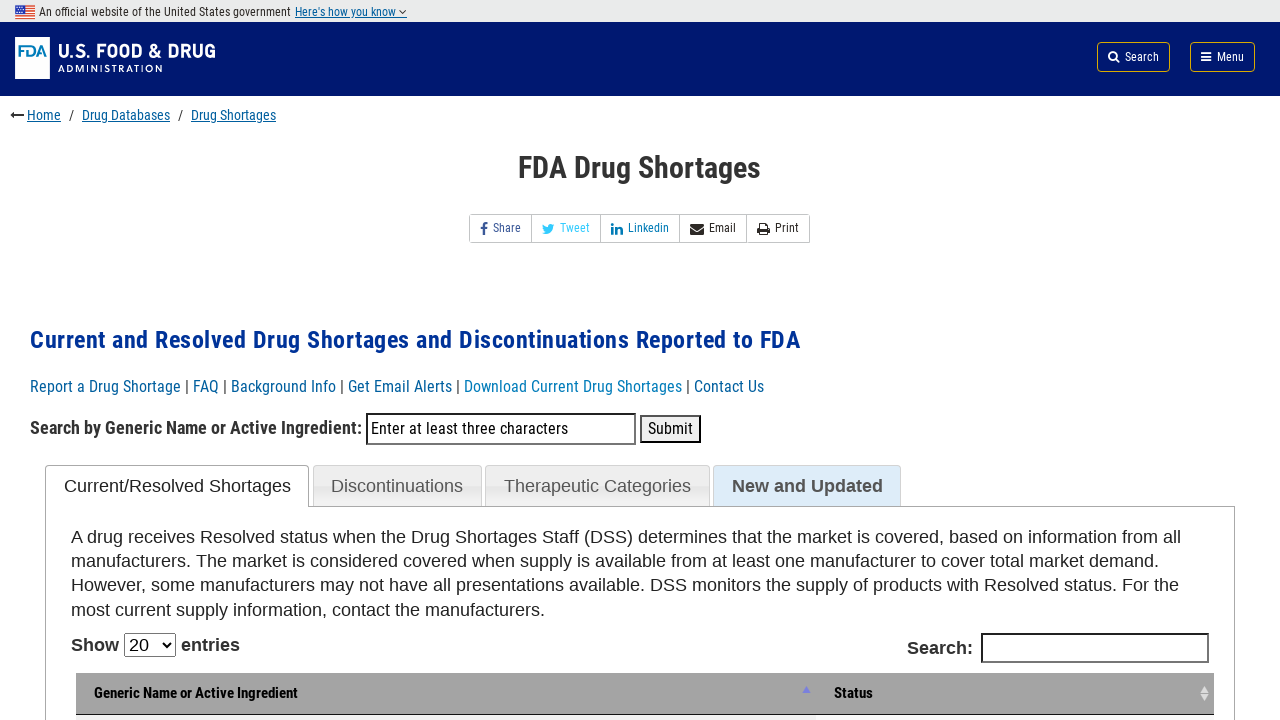

Waited 2000ms for download action to process
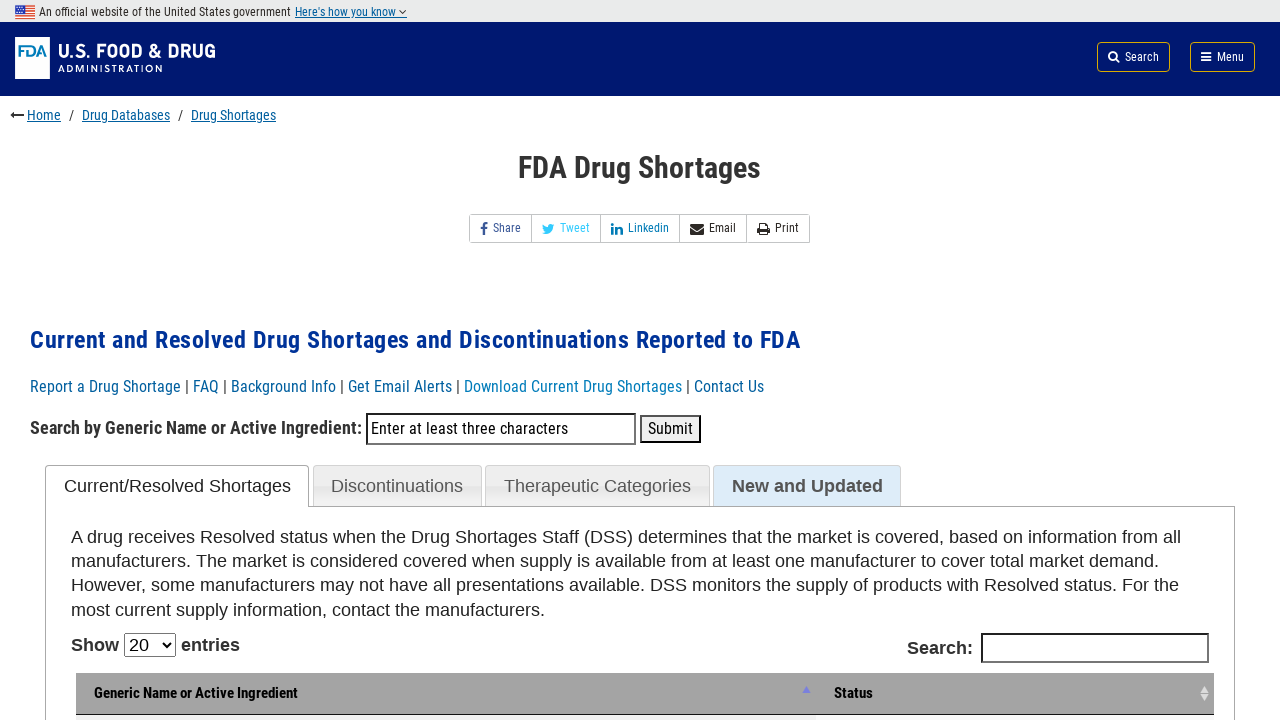

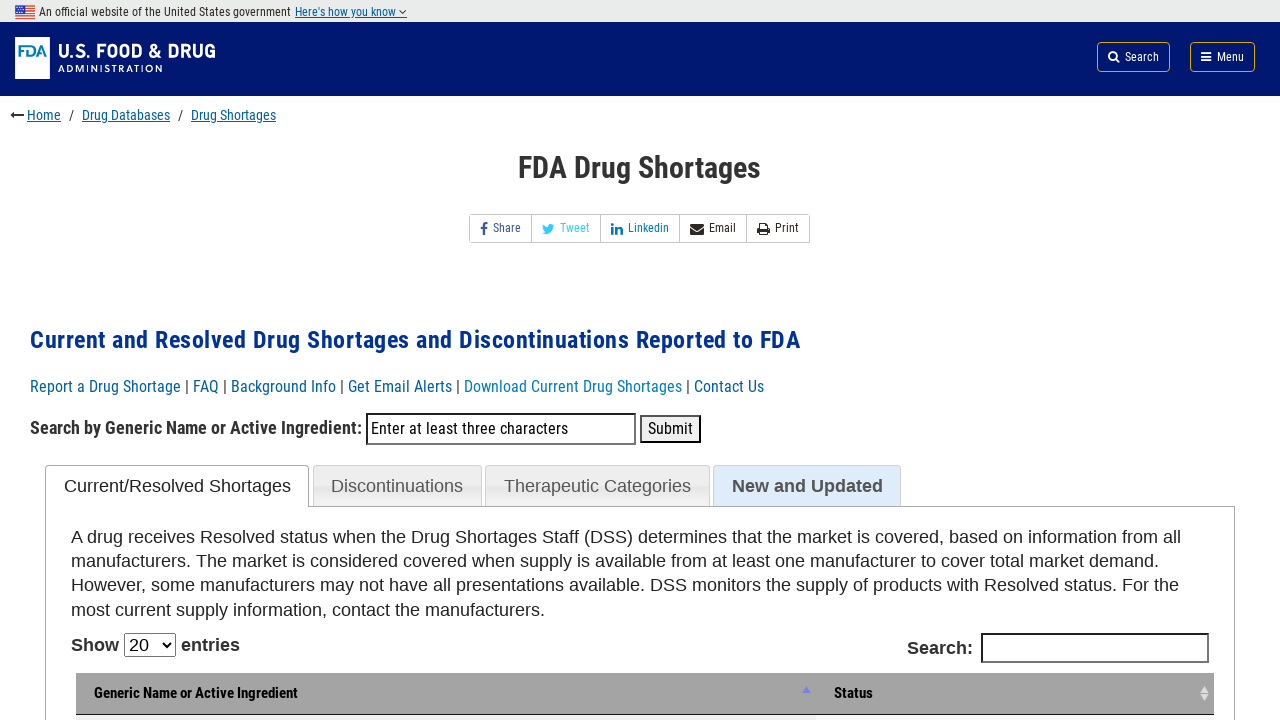